Tests a verification button using implicit waits to handle timing issues

Starting URL: http://suninjuly.github.io/wait1.html

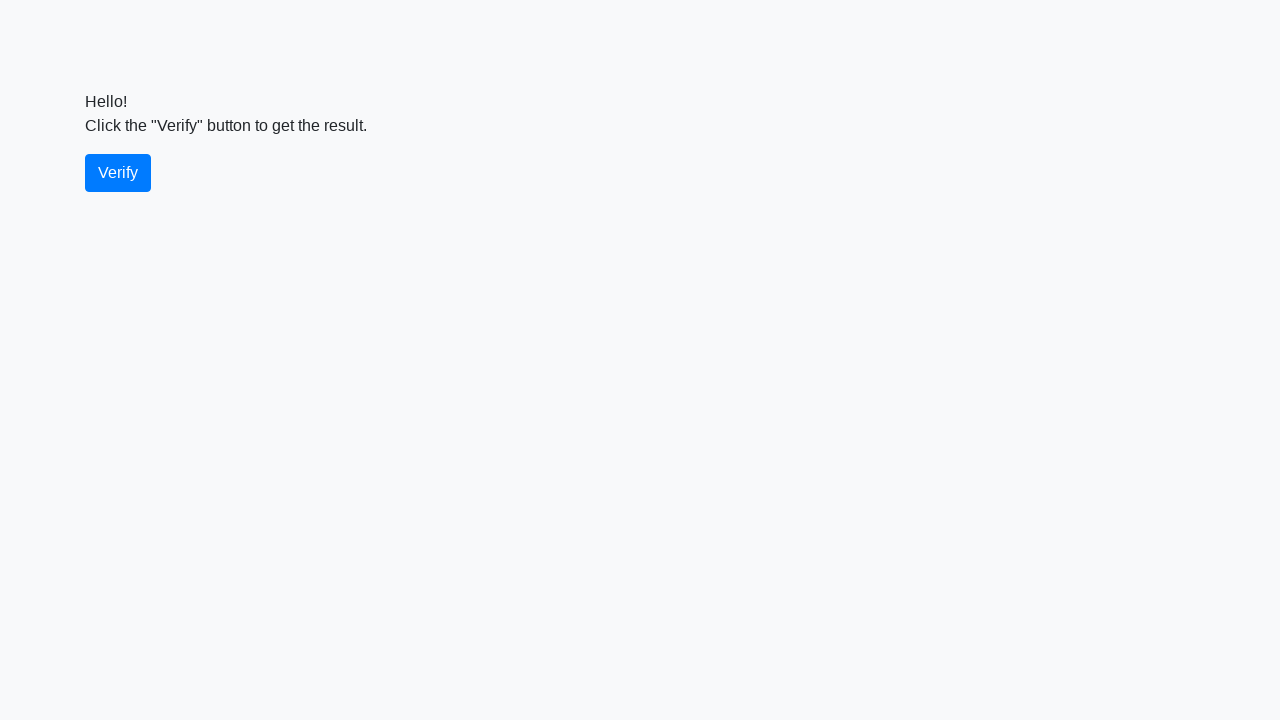

Clicked the verify button at (118, 173) on #verify
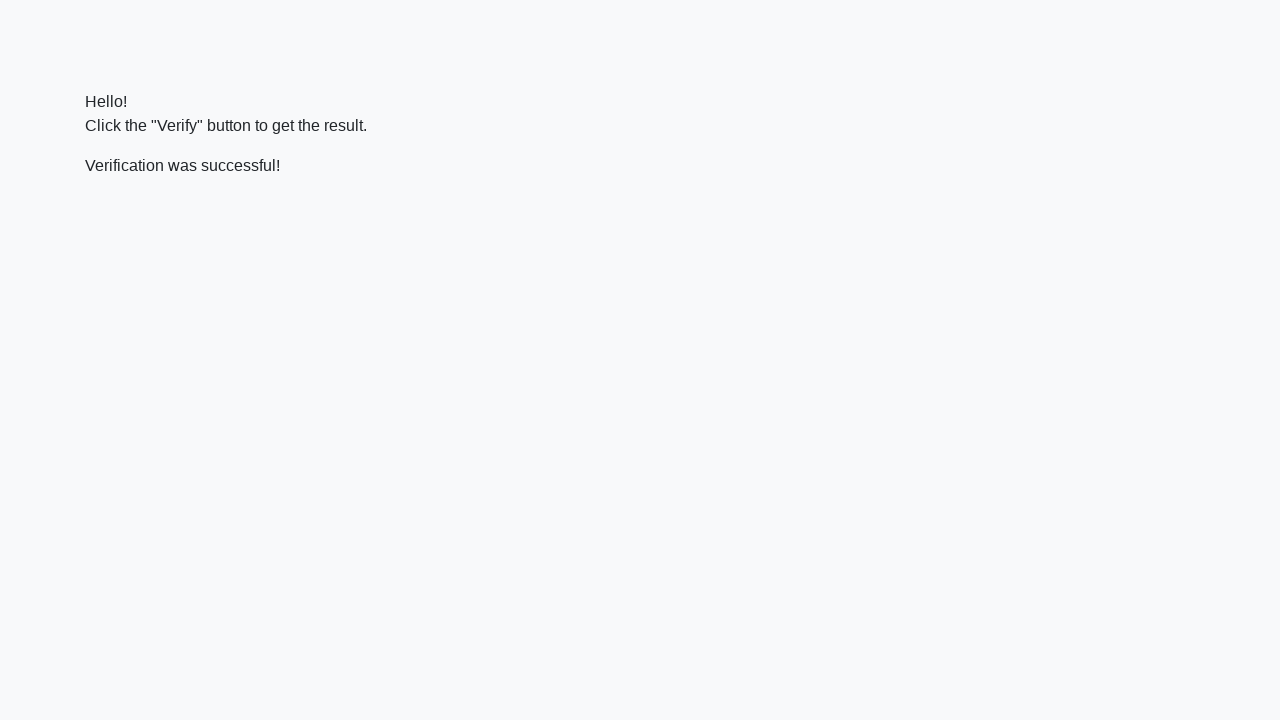

Success message element loaded after implicit wait
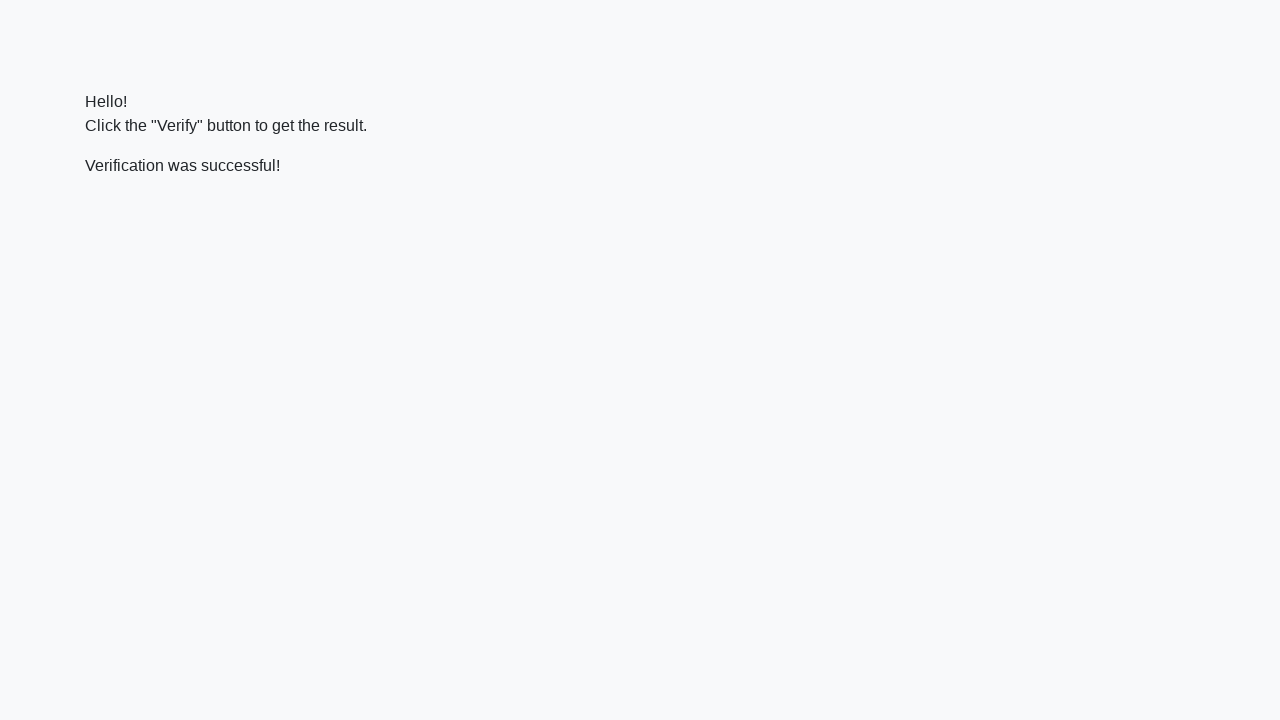

Located the success message element
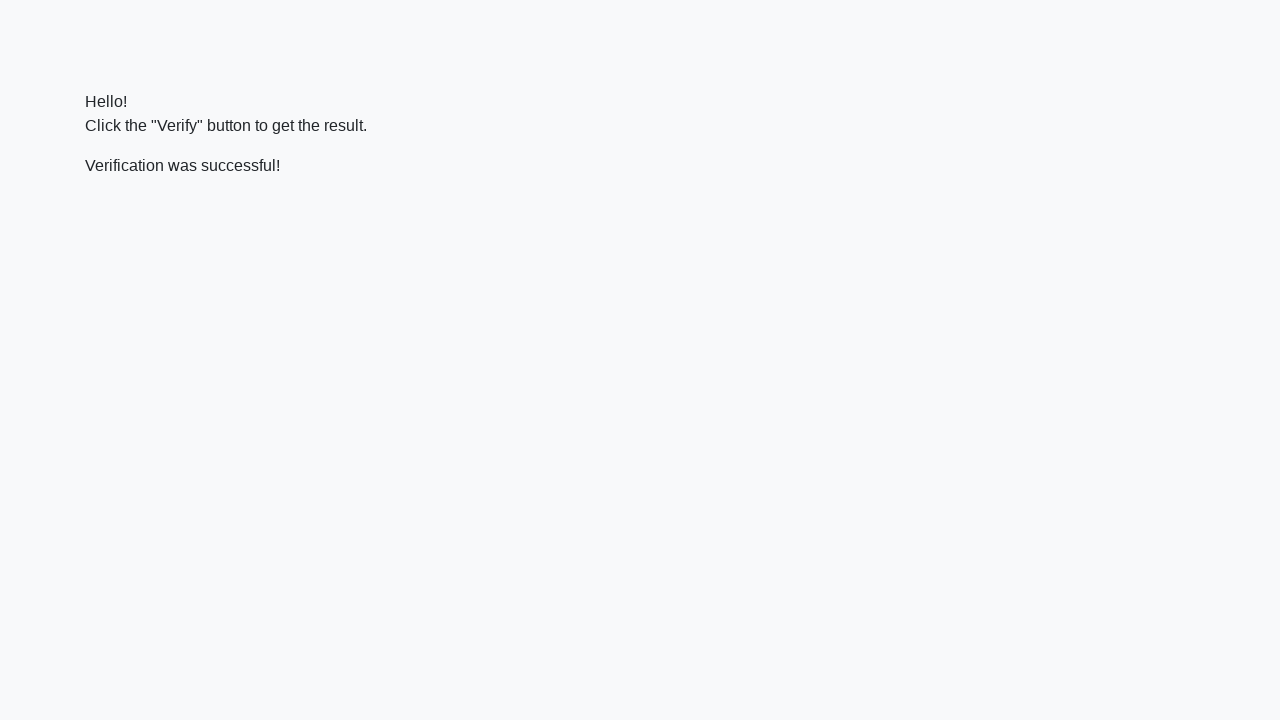

Verified that success message contains 'successful'
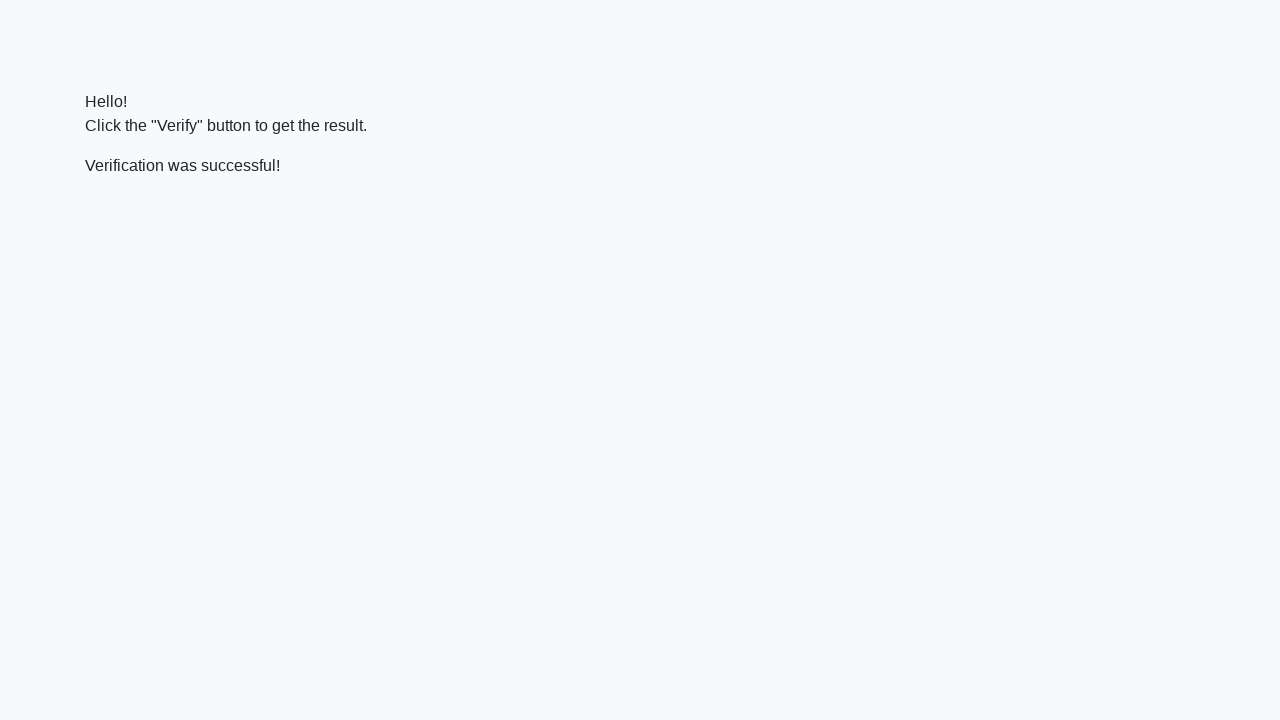

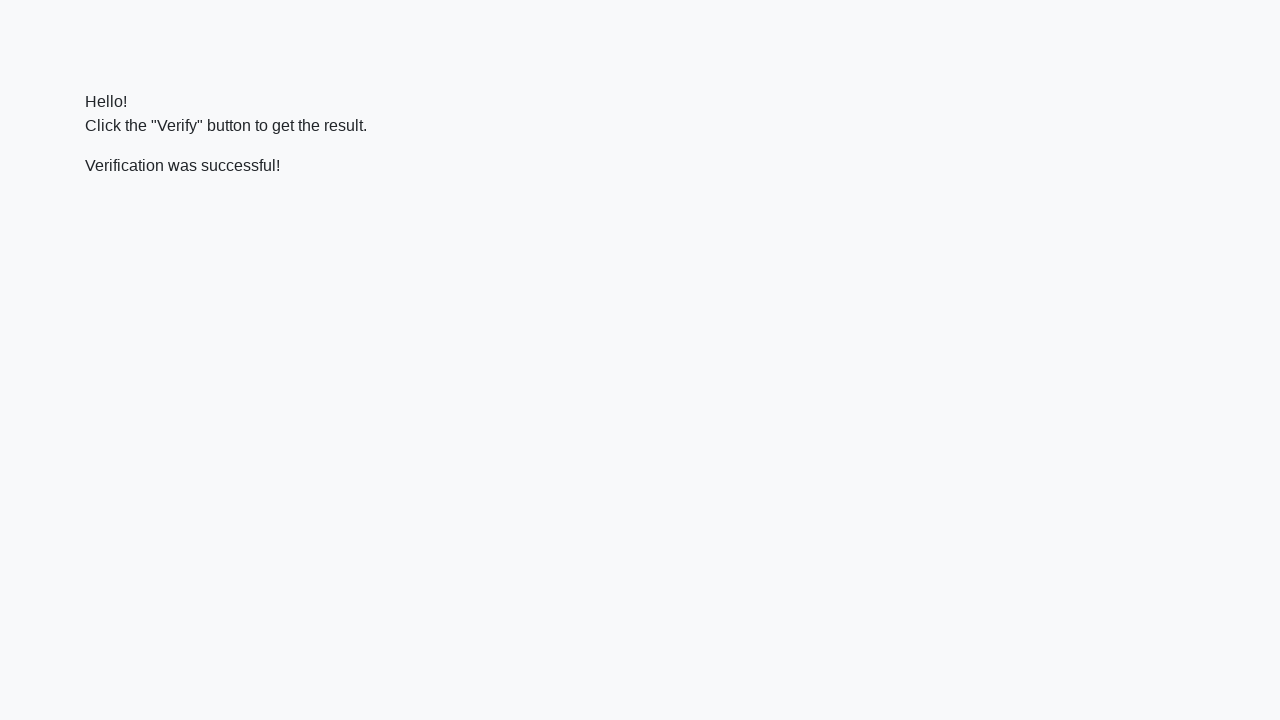